Creates a new paste on Pastebin by filling in the code content, selecting an expiration time, entering a title, and submitting the form.

Starting URL: https://pastebin.com/

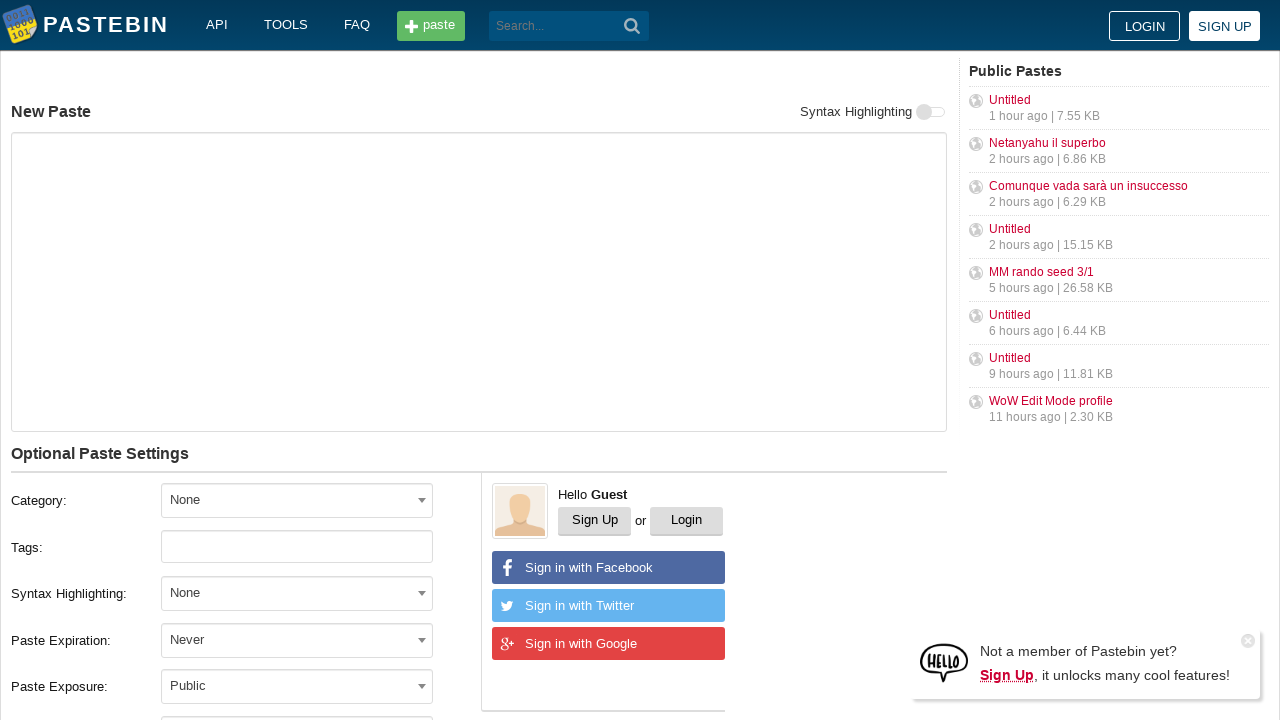

Filled code content field with Python script on #postform-text
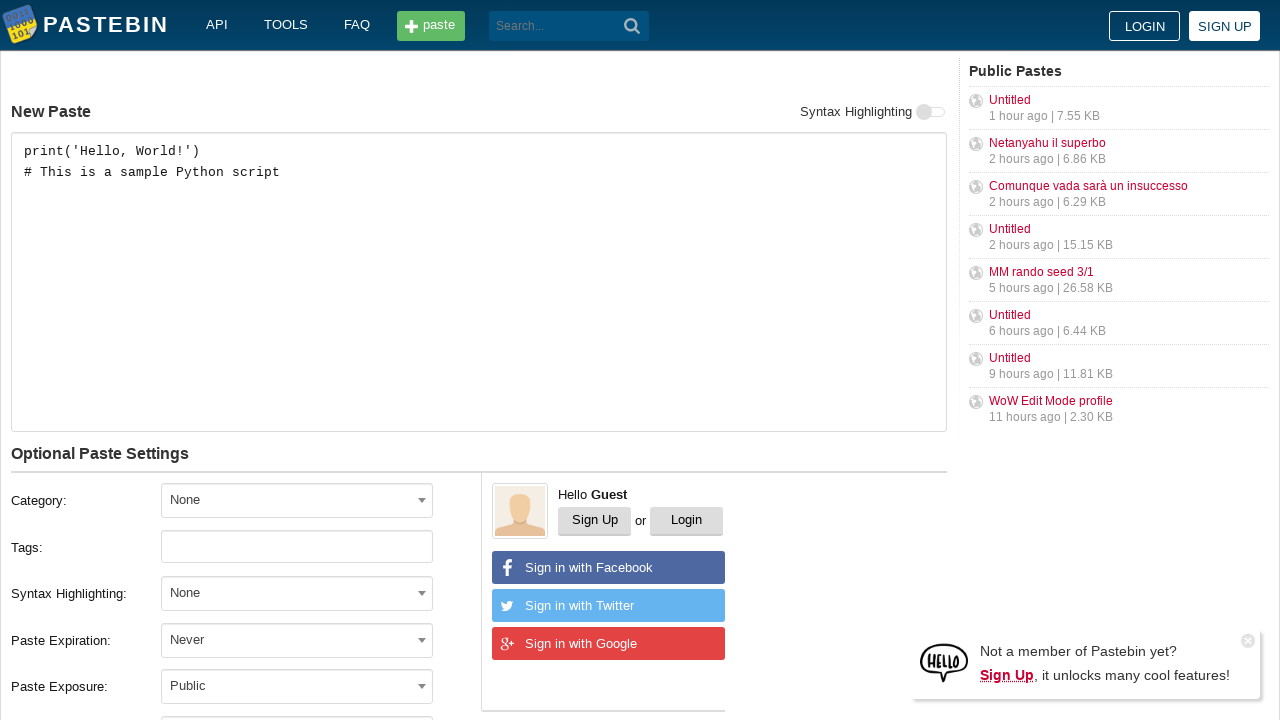

Clicked expiration dropdown to open options at (297, 640) on #select2-postform-expiration-container
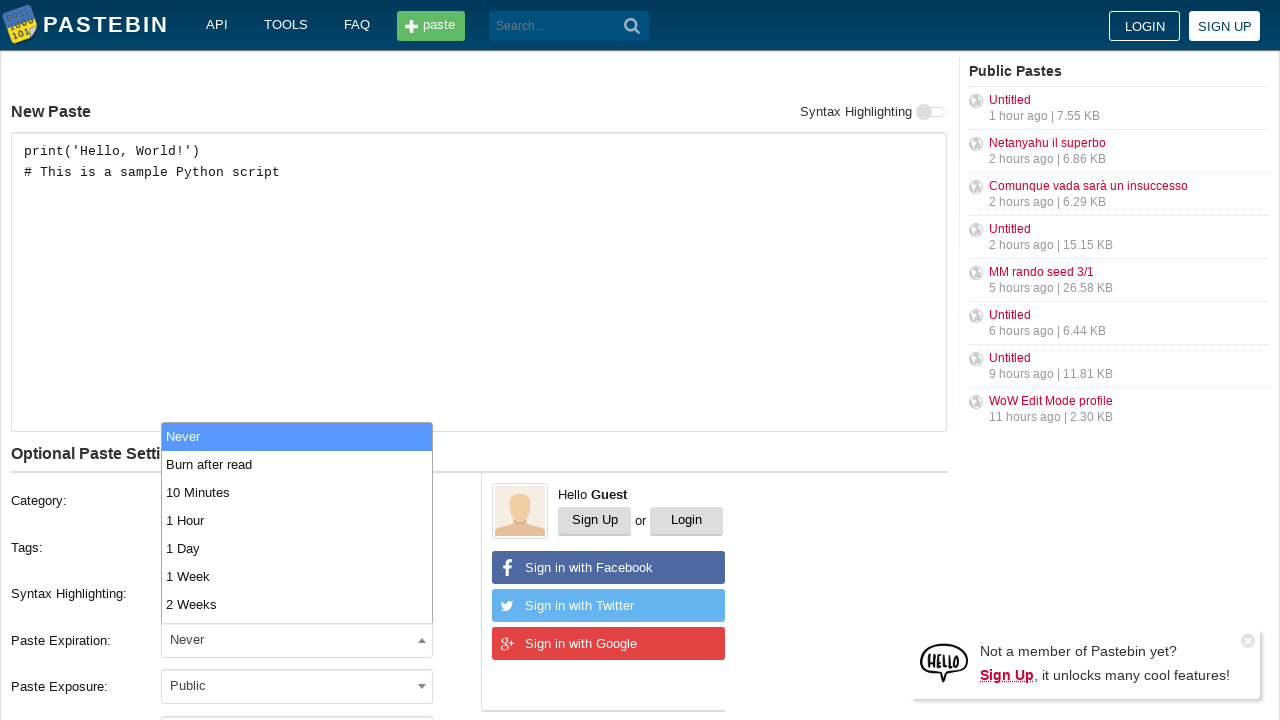

Selected '10 Minutes' expiration time at (297, 492) on xpath=//li[text()='10 Minutes' and contains(@class, 'select2-results__option')]
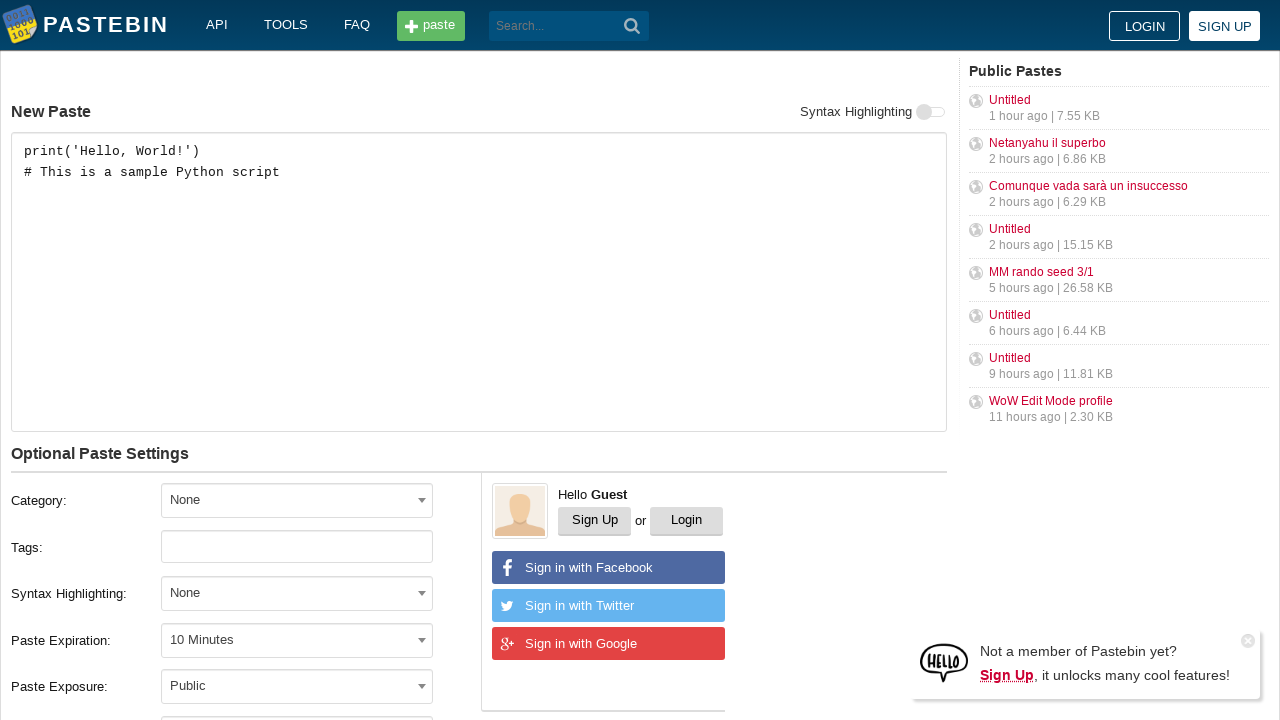

Filled paste title field with 'Sample Python Script - Test Paste' on #postform-name
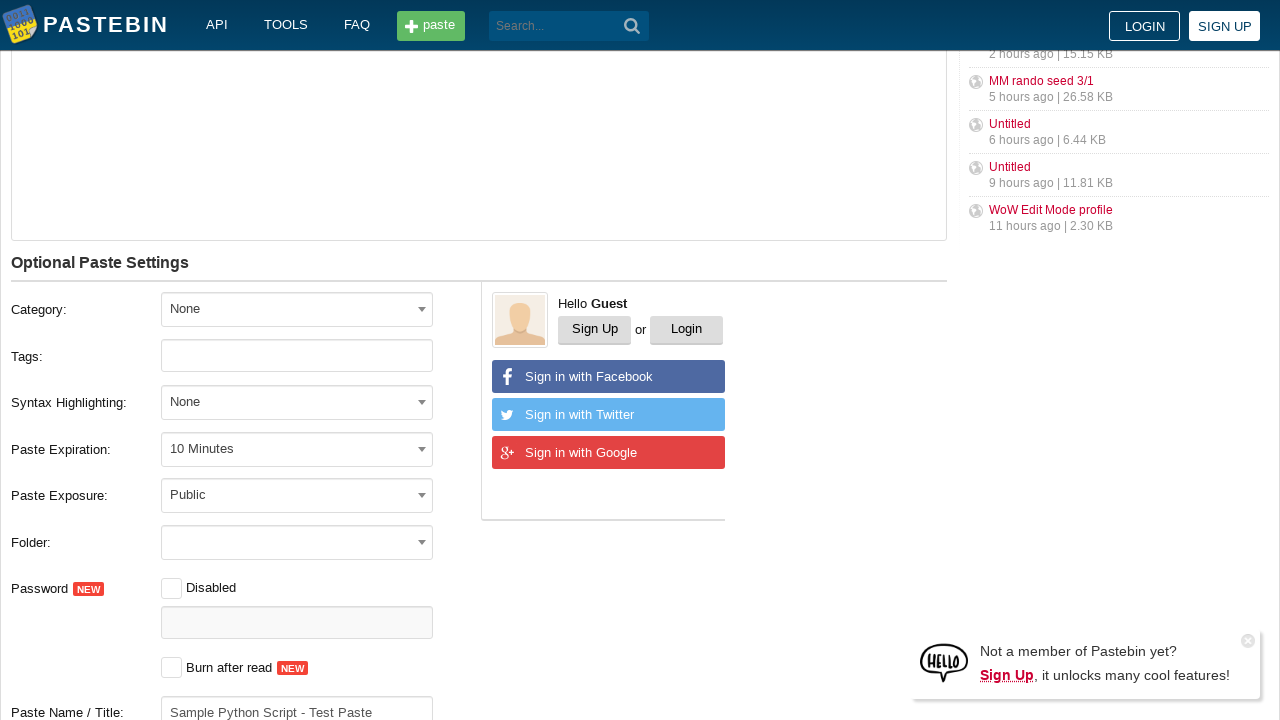

Clicked submit button to create the paste at (240, 400) on .form-btn-container button.btn
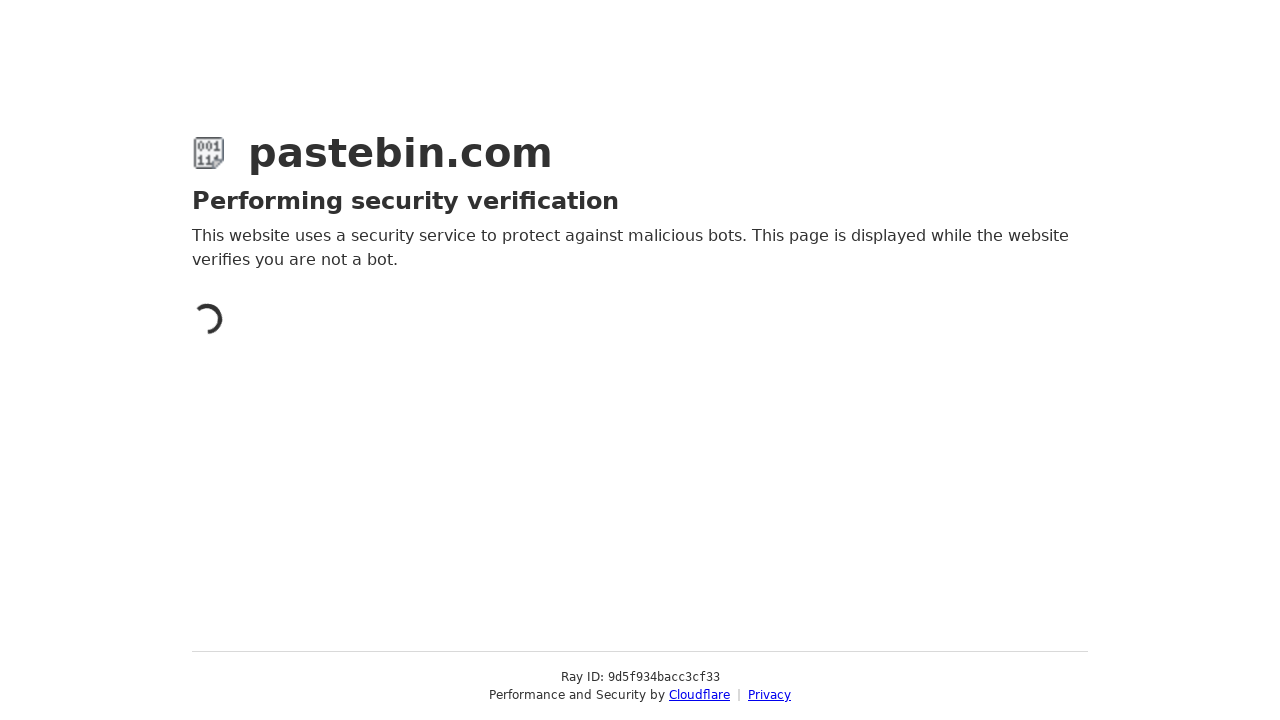

Navigated to paste confirmation page
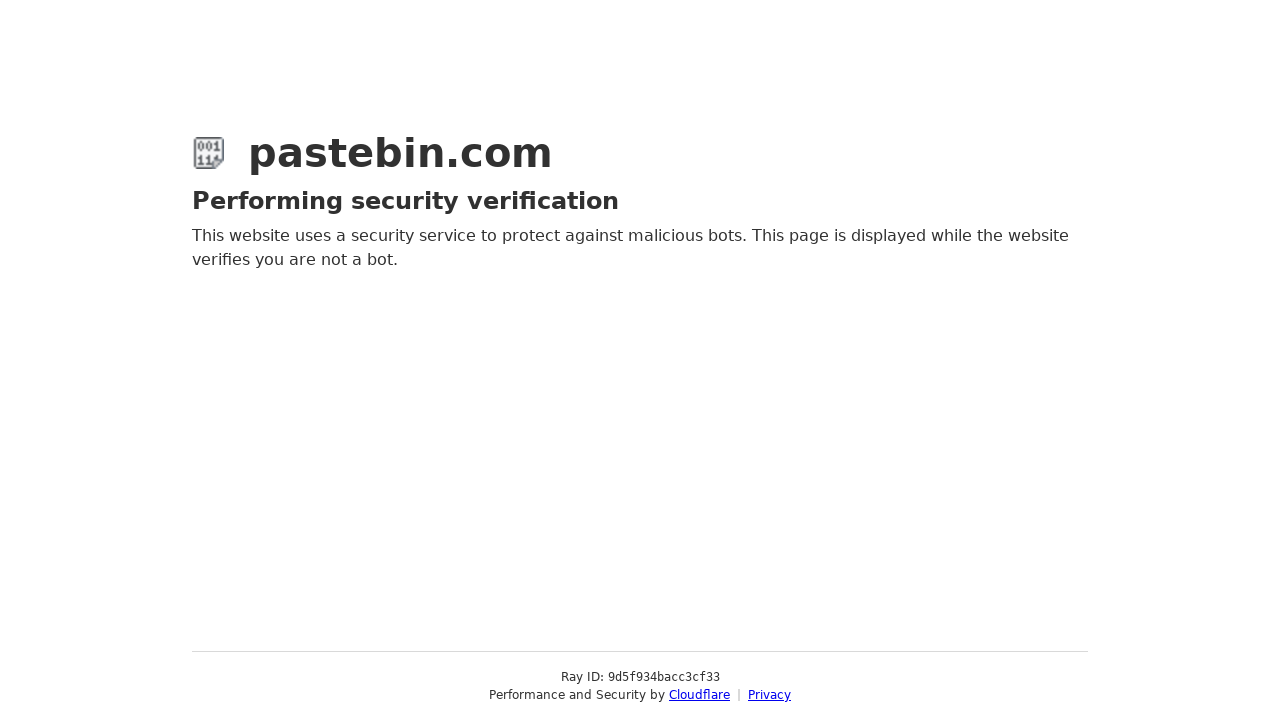

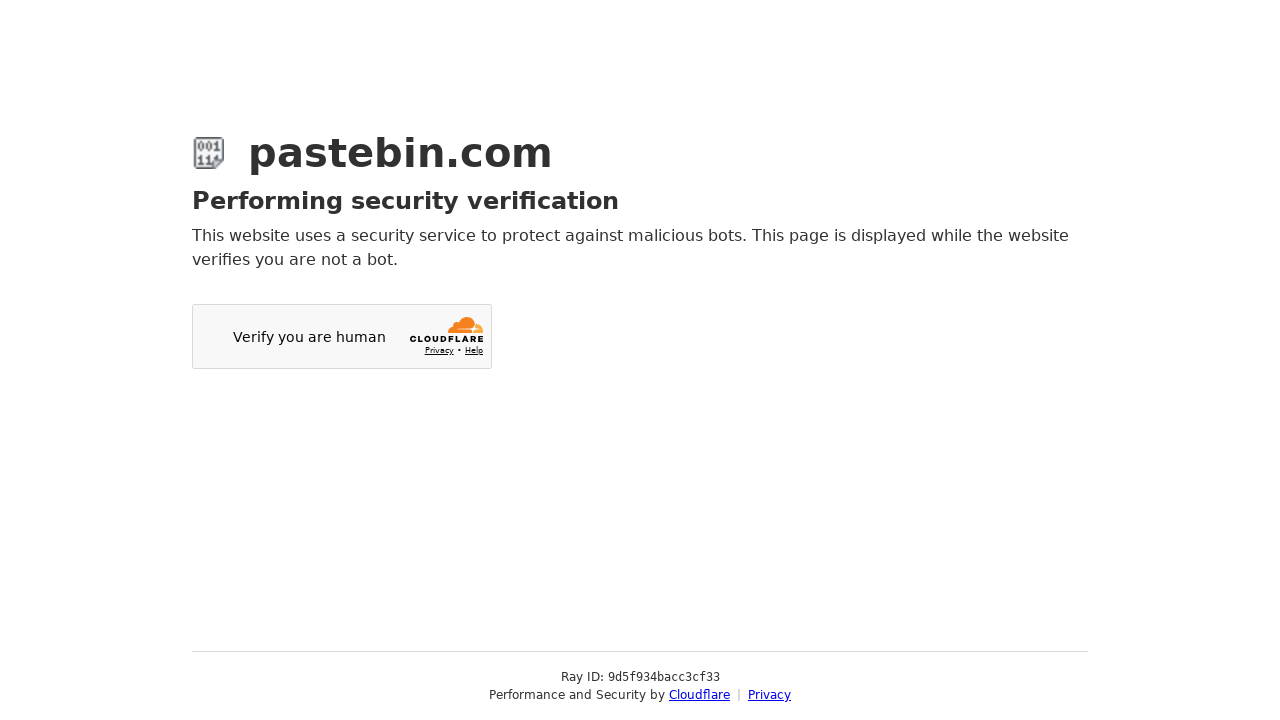